Tests the sorting functionality of a vegetable/fruit table by clicking the column header and verifying that items are displayed in sorted order

Starting URL: https://rahulshettyacademy.com/seleniumPractise/#/offers

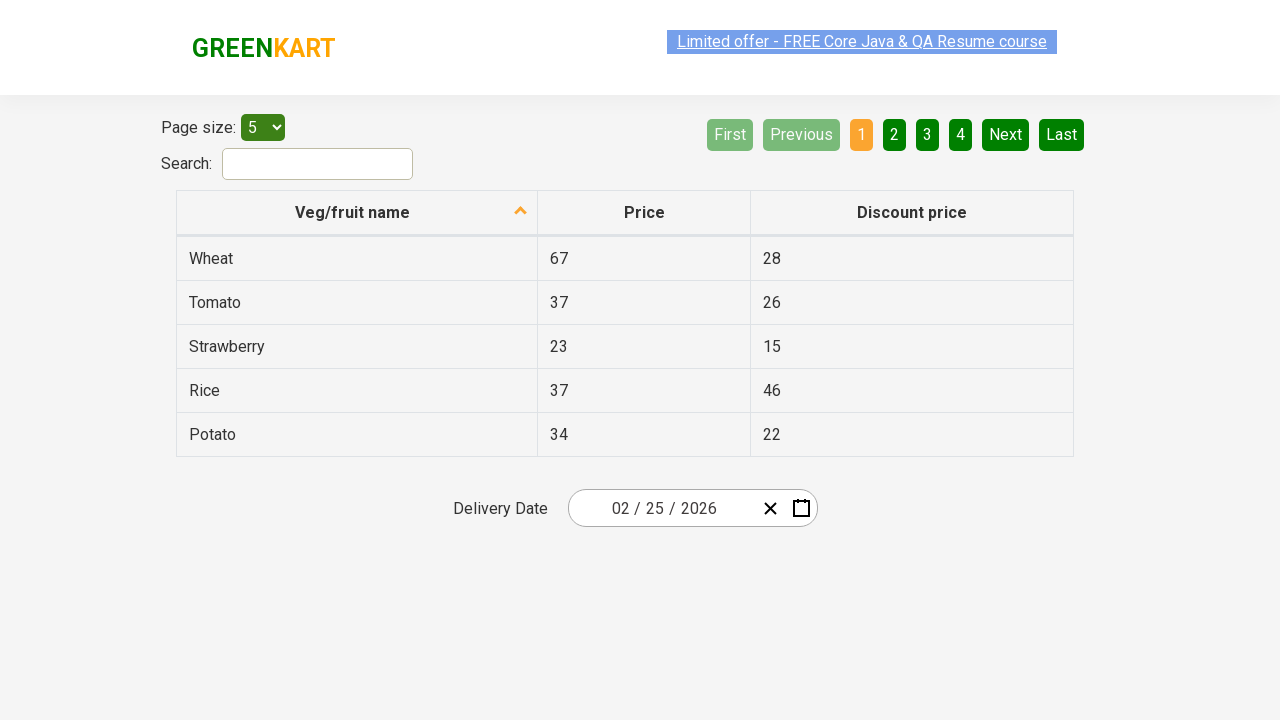

Clicked 'Veg/fruit name' column header to sort table at (353, 212) on xpath=//span[text()='Veg/fruit name']
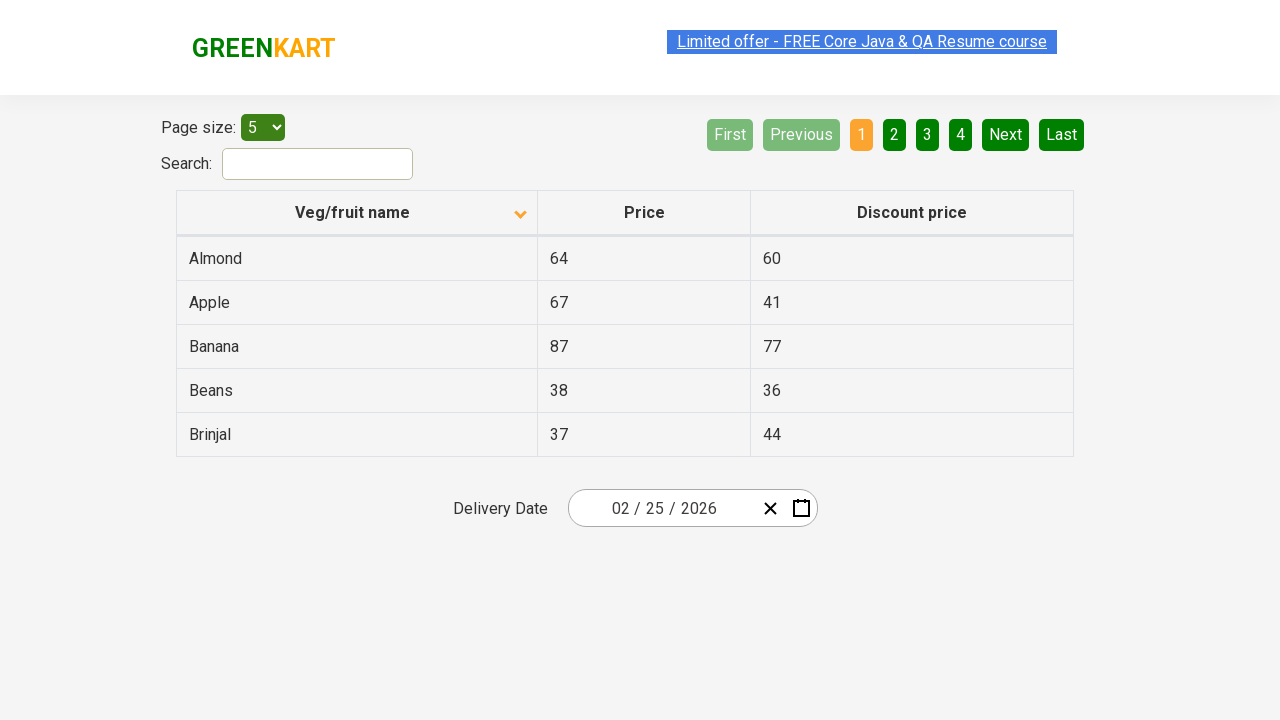

Waited 500ms for table to update after sorting
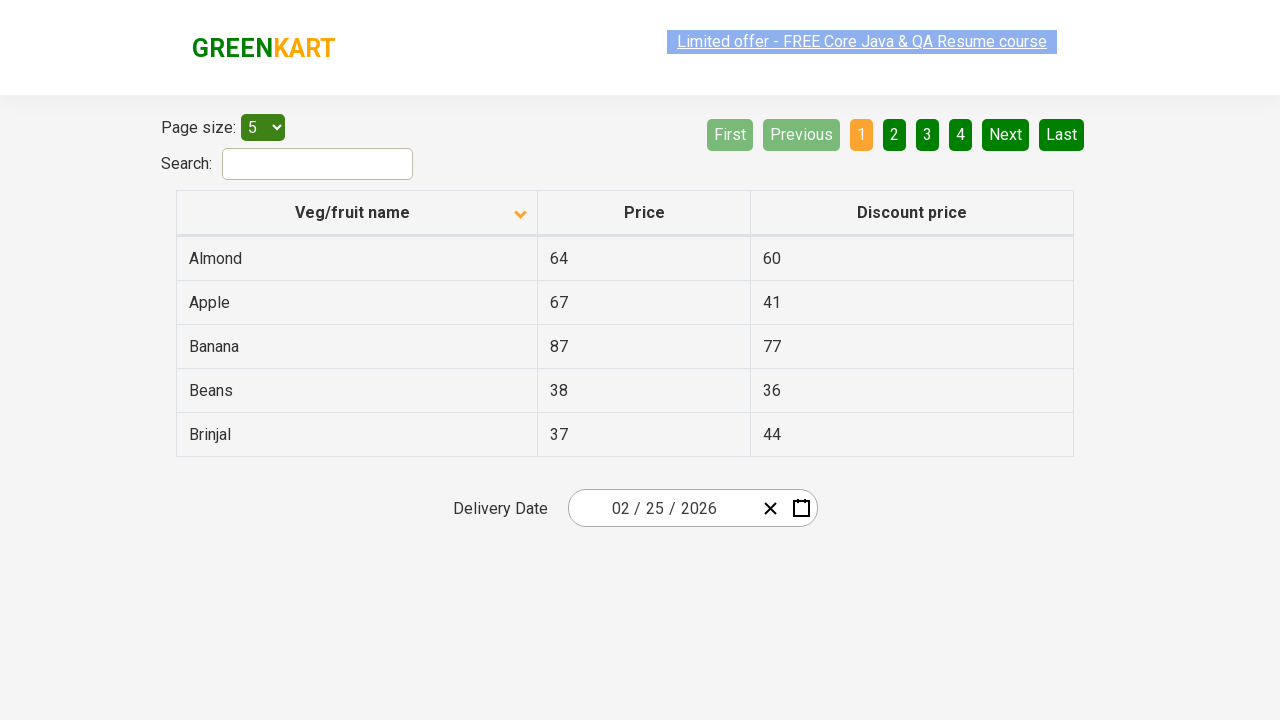

Retrieved all vegetable name elements from first column
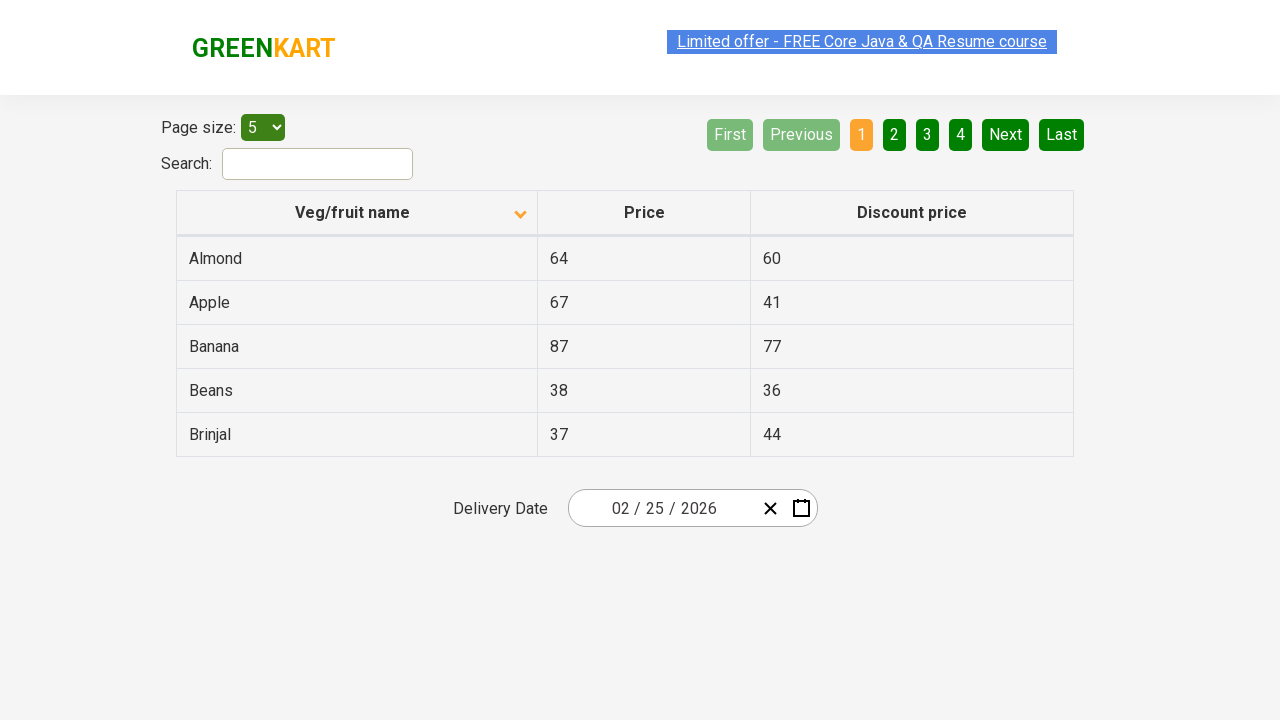

Extracted text content from 5 vegetable elements
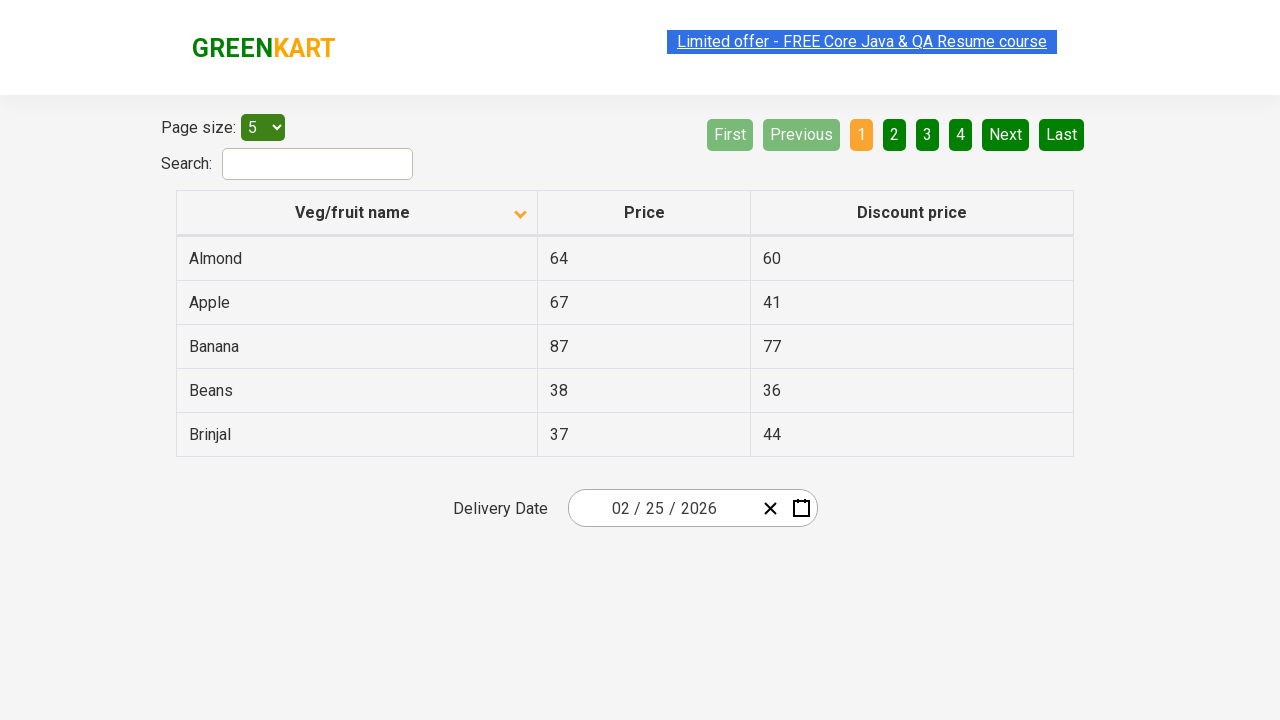

Created sorted copy of vegetable names for comparison
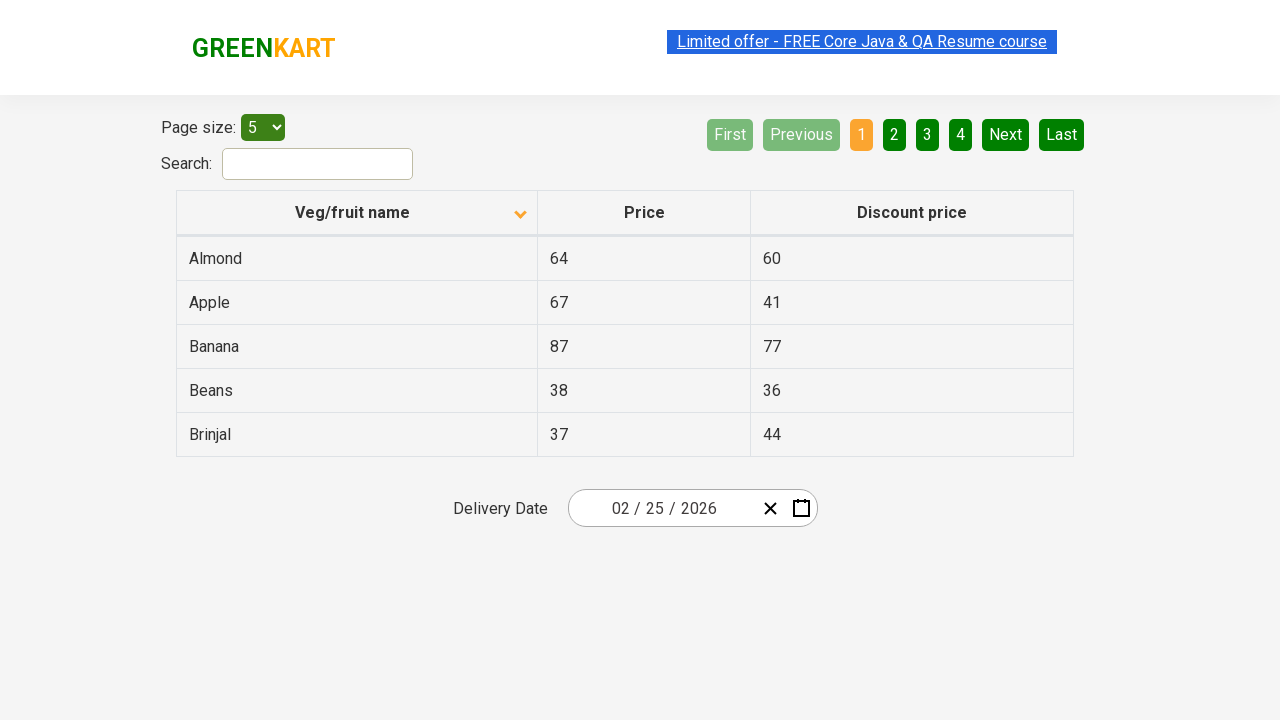

Verified that vegetables are sorted alphabetically - assertion passed
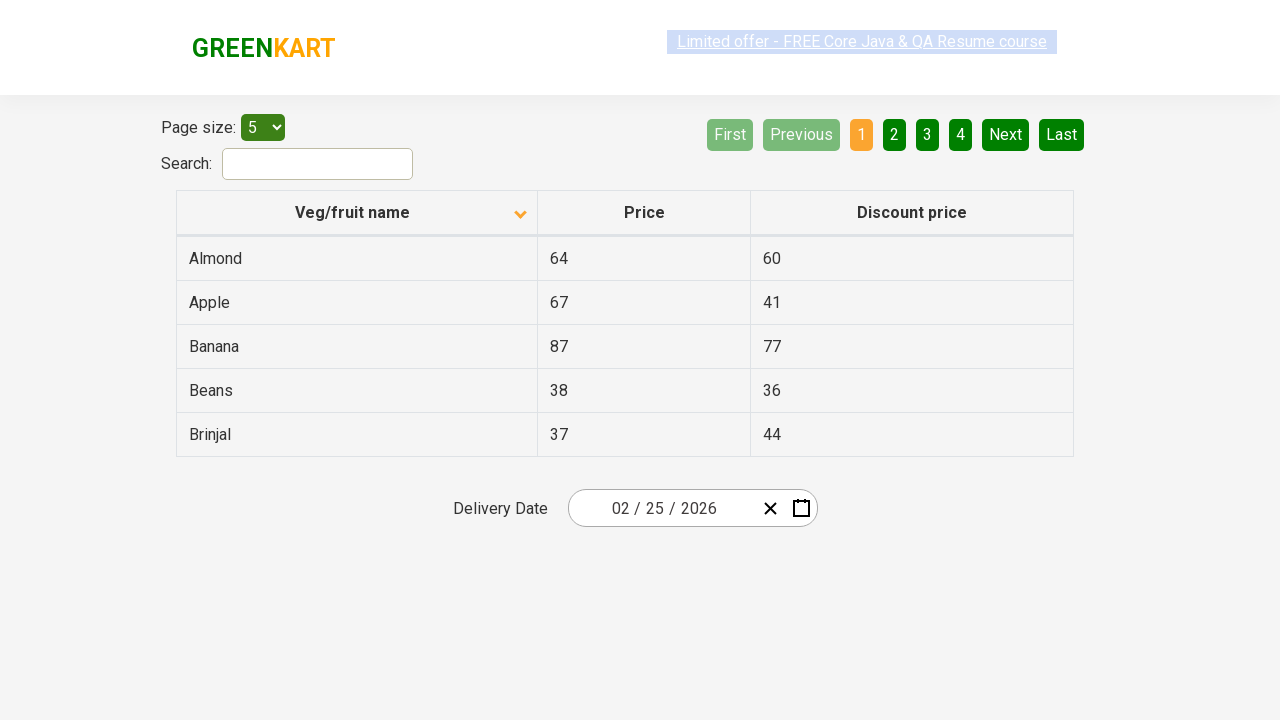

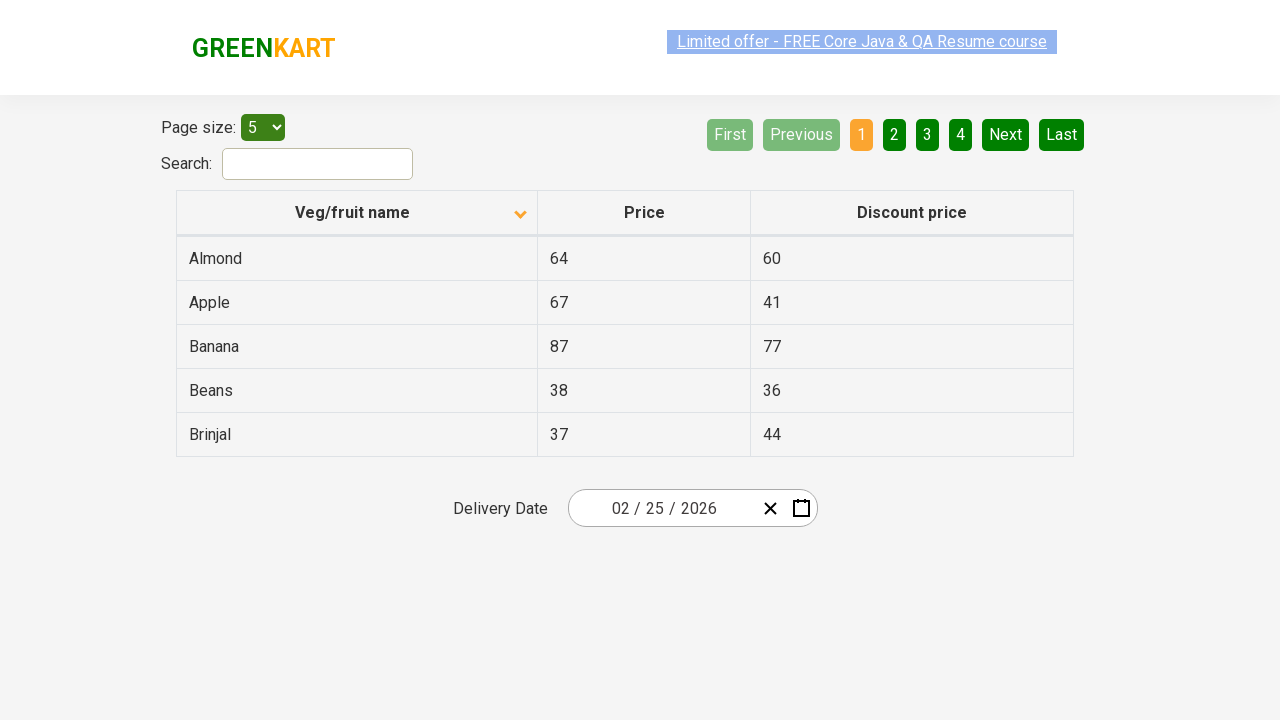